Tests dropdown selection by finding the dropdown element, iterating through options, and clicking on the option with matching text "Option 1"

Starting URL: https://the-internet.herokuapp.com/dropdown

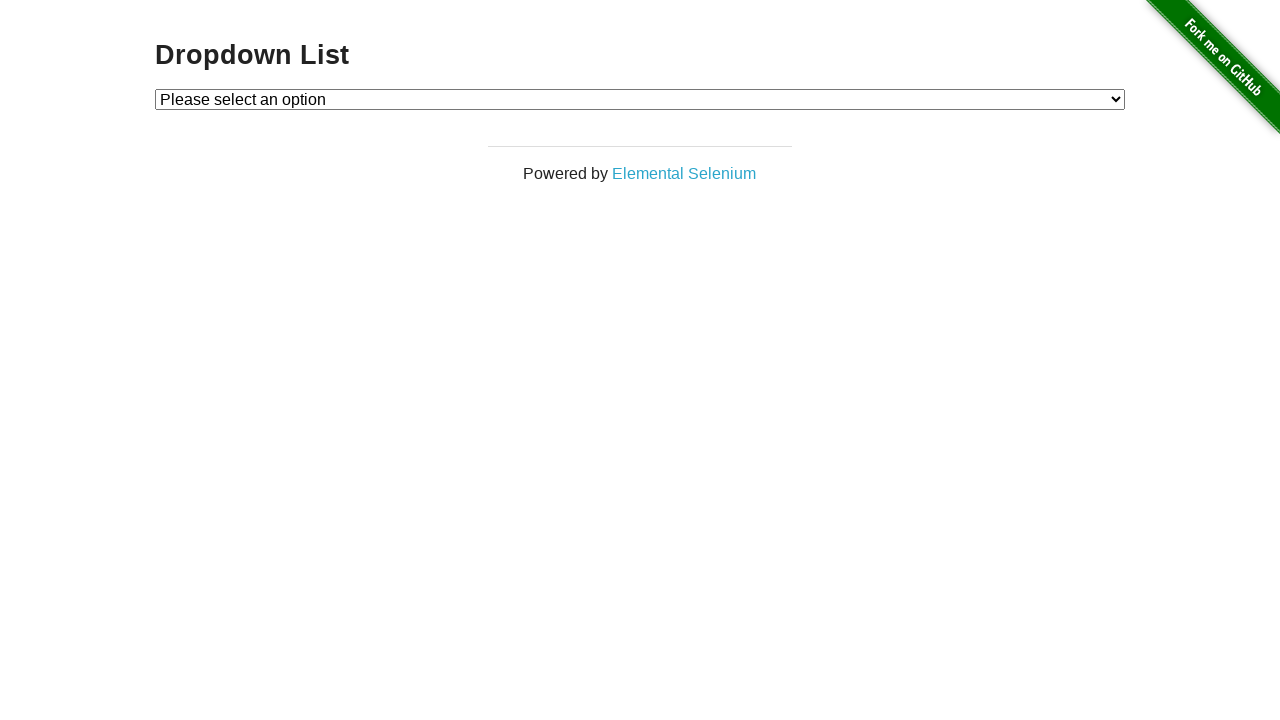

Selected 'Option 1' from dropdown menu on #dropdown
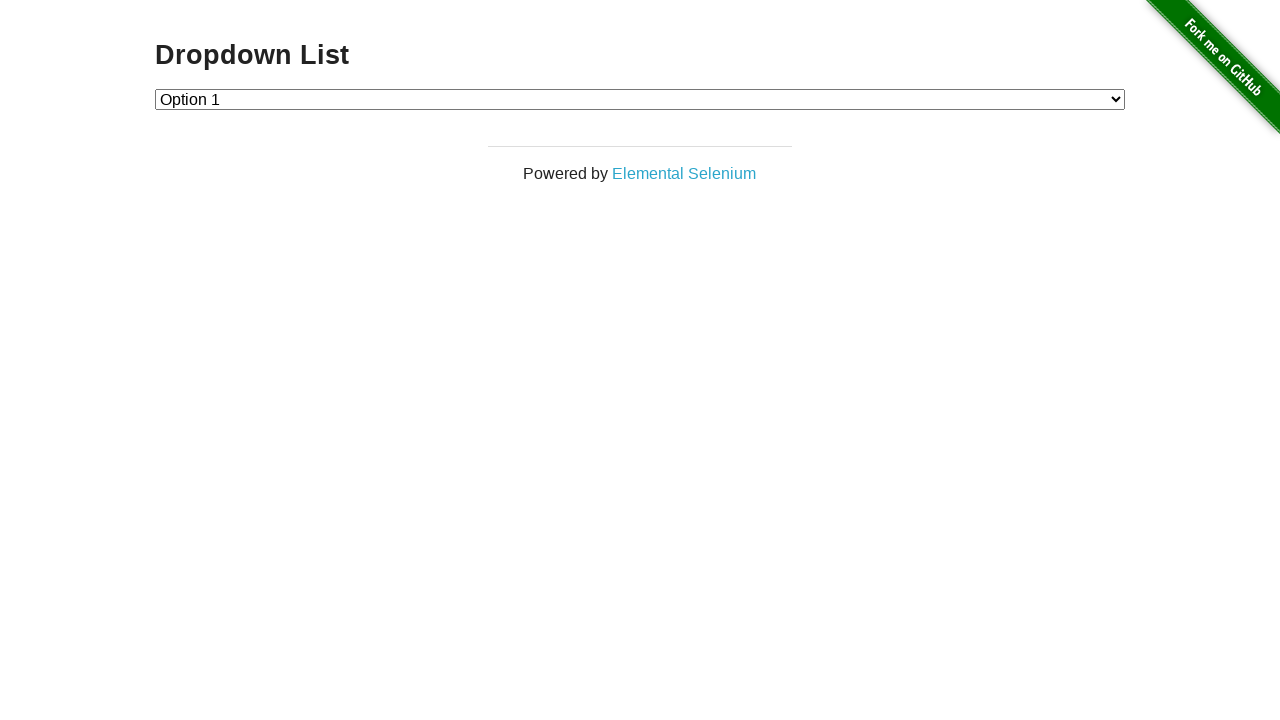

Retrieved selected dropdown value
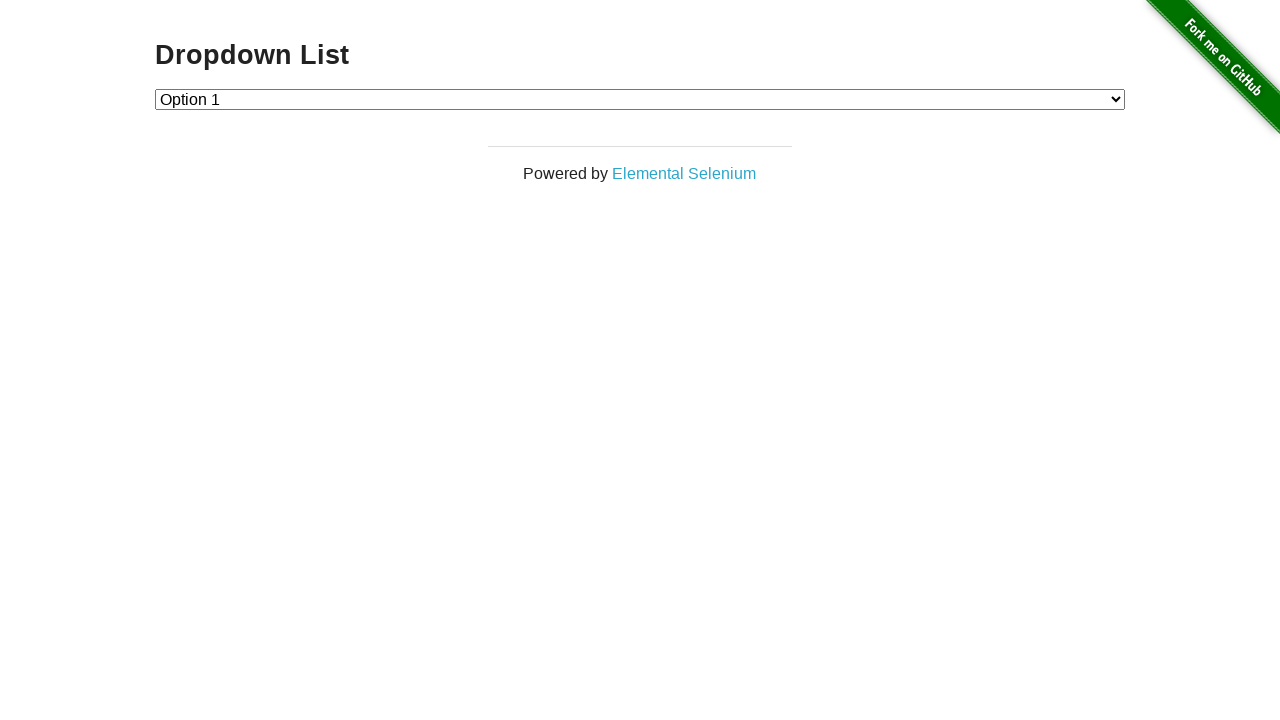

Verified selected option value is '1'
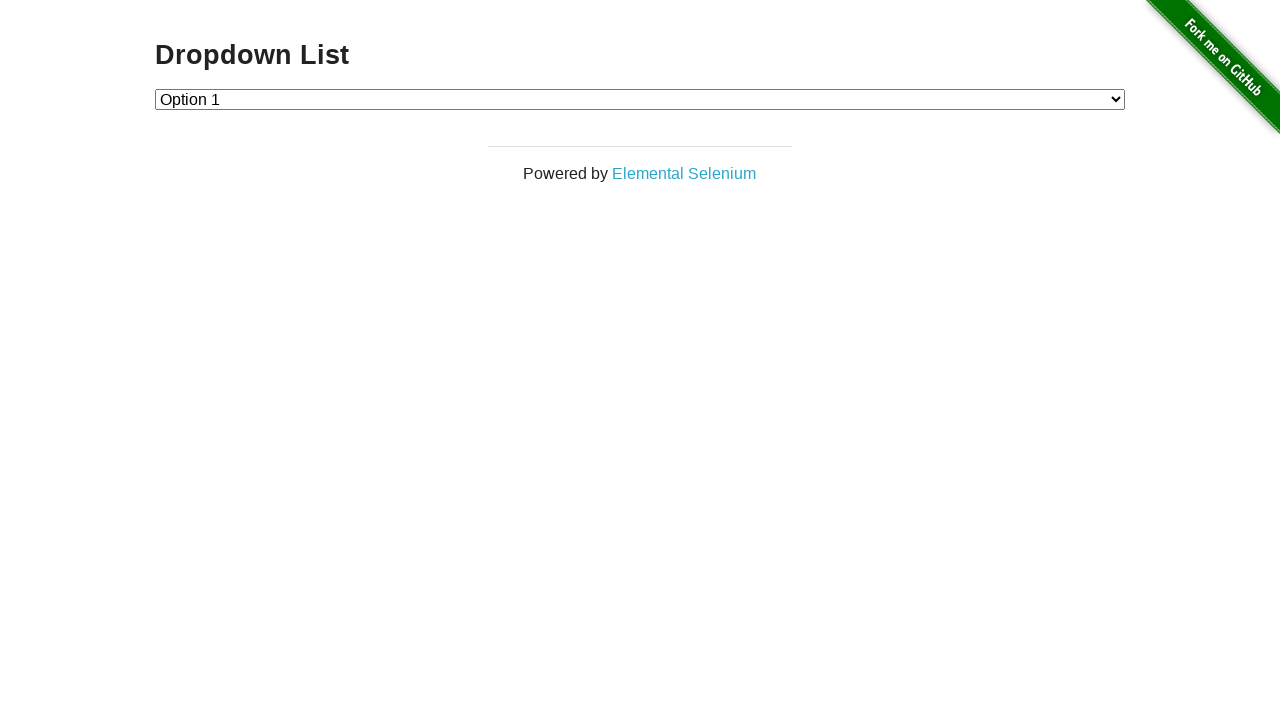

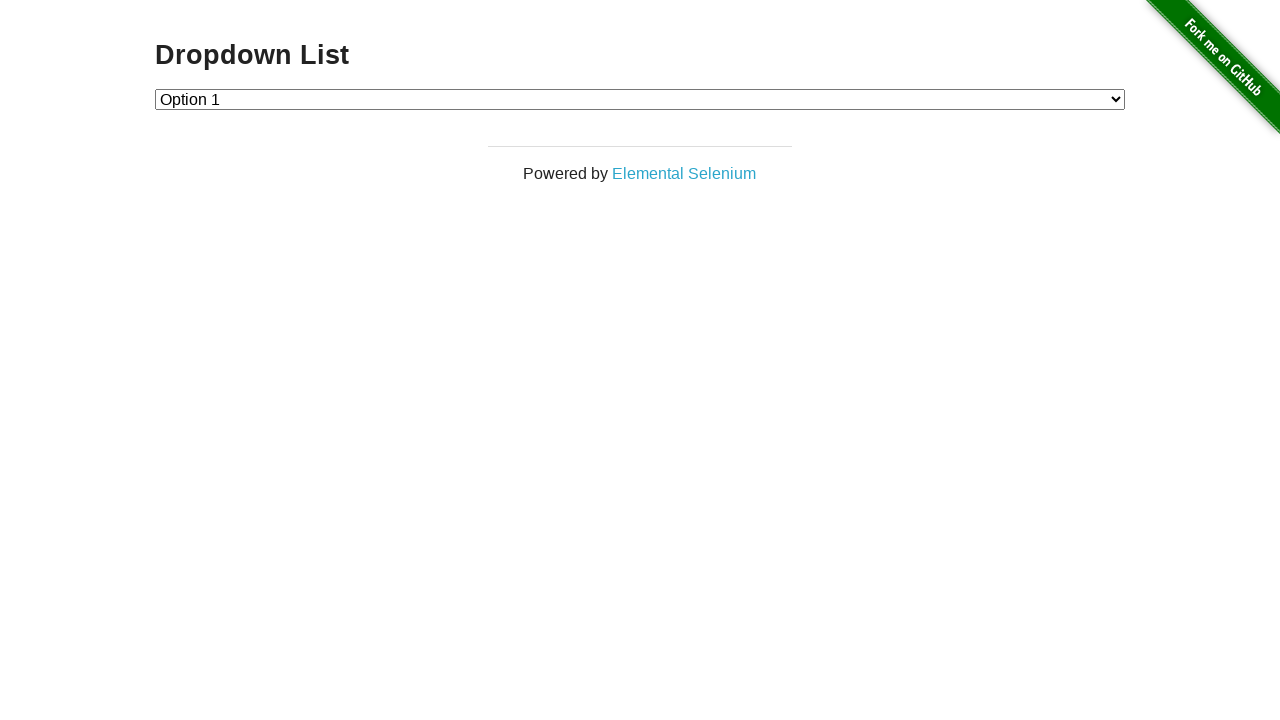